Navigates to the ASP.NET Awesome demo page and waits for it to load. This is a basic page load verification test.

Starting URL: https://demo.aspnetawesome.com/

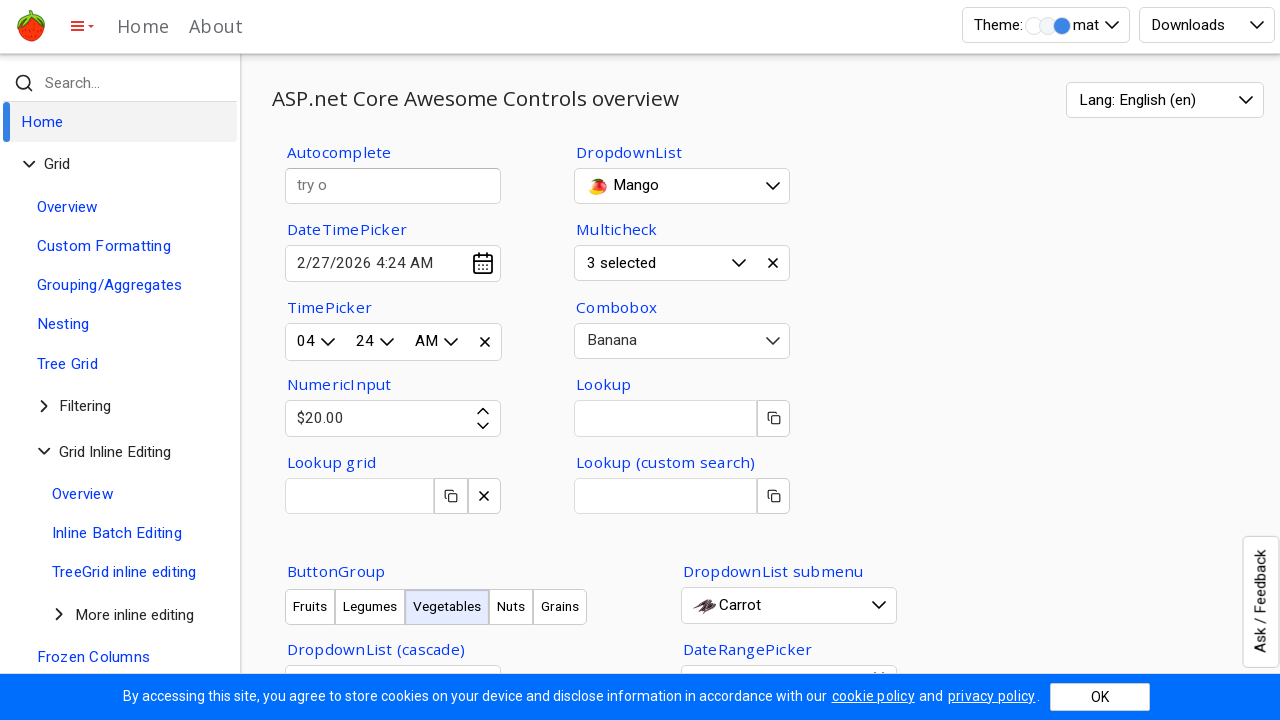

Navigated to ASP.NET Awesome demo page
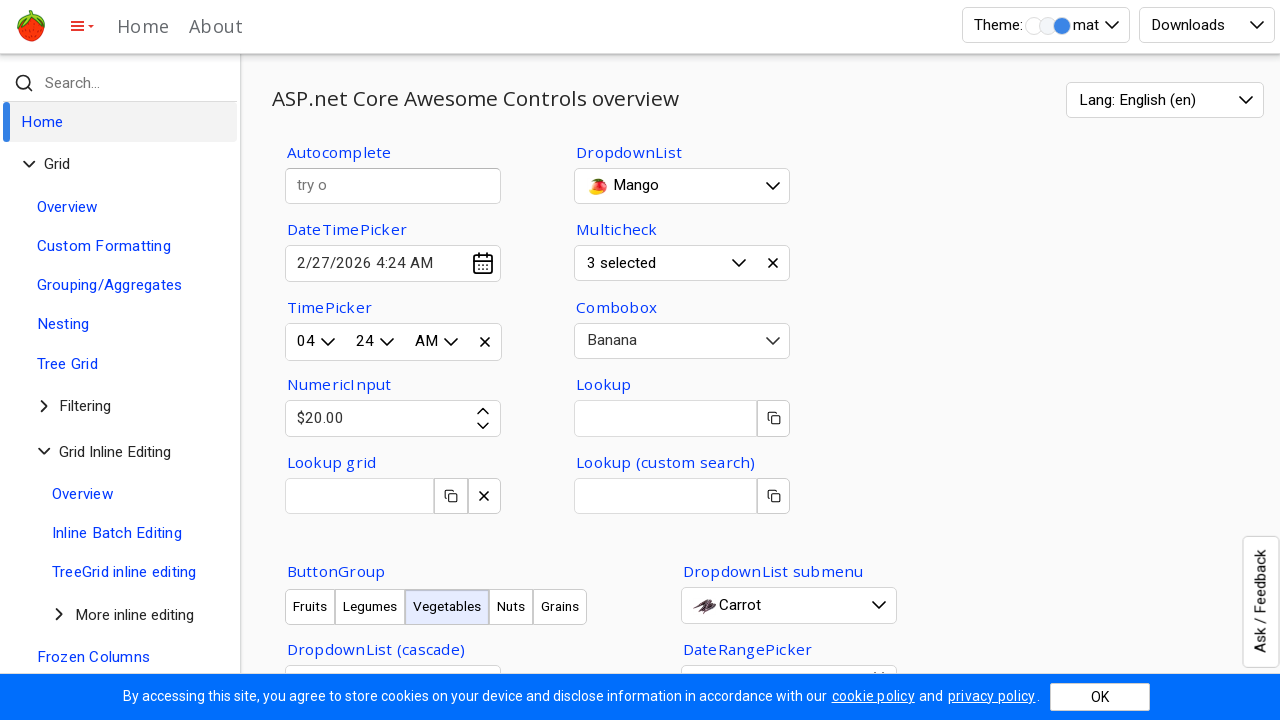

Page DOM content loaded
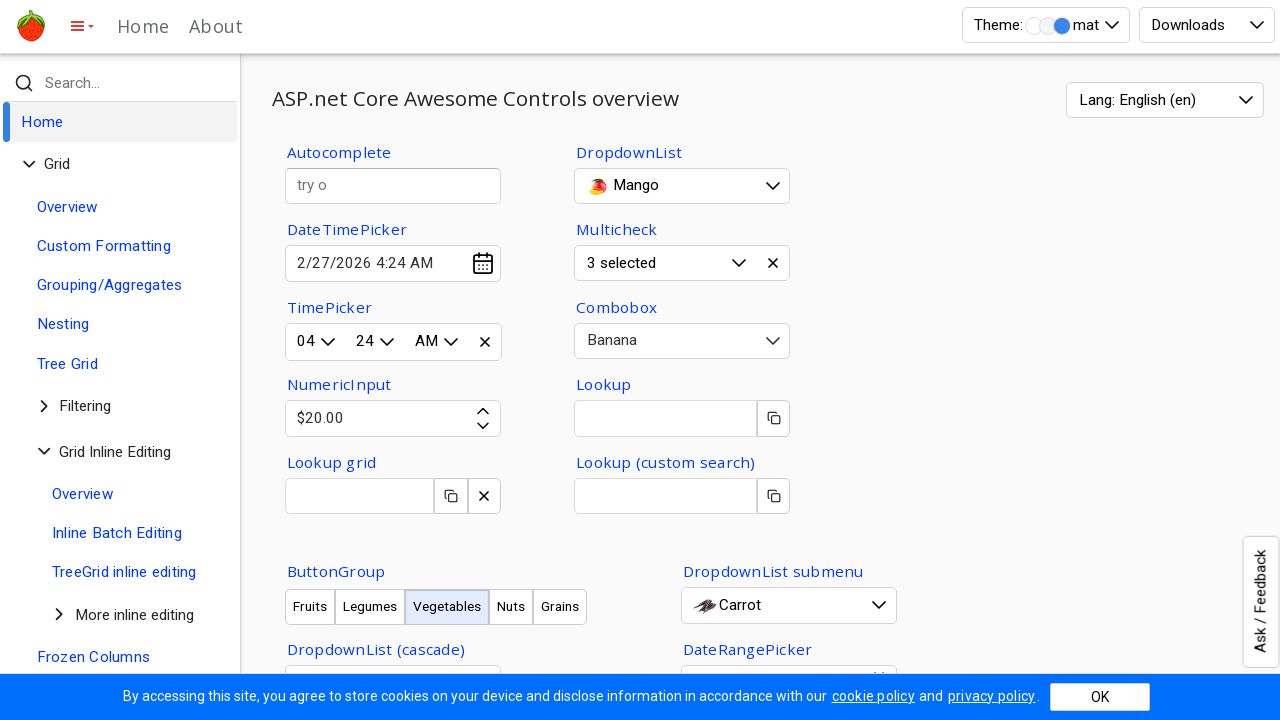

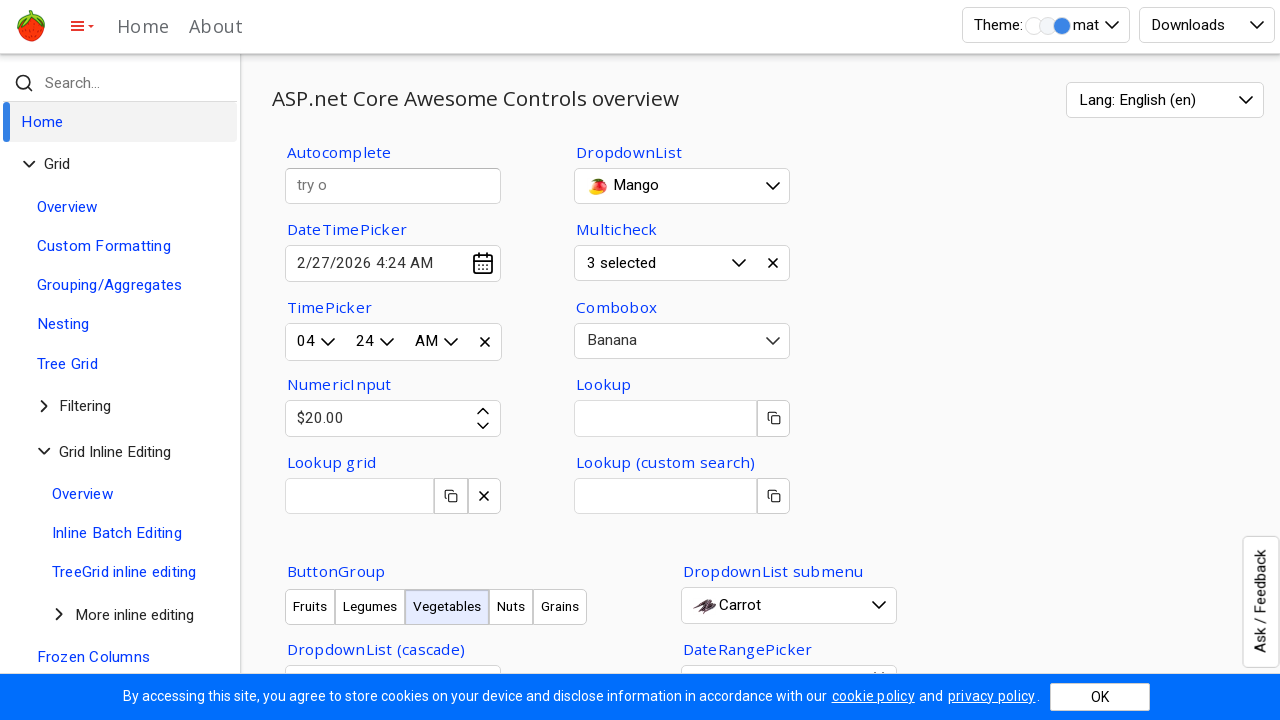